Tests that all checkboxes on the checkboxes page can be checked by clicking on unchecked boxes

Starting URL: https://the-internet.herokuapp.com/checkboxes

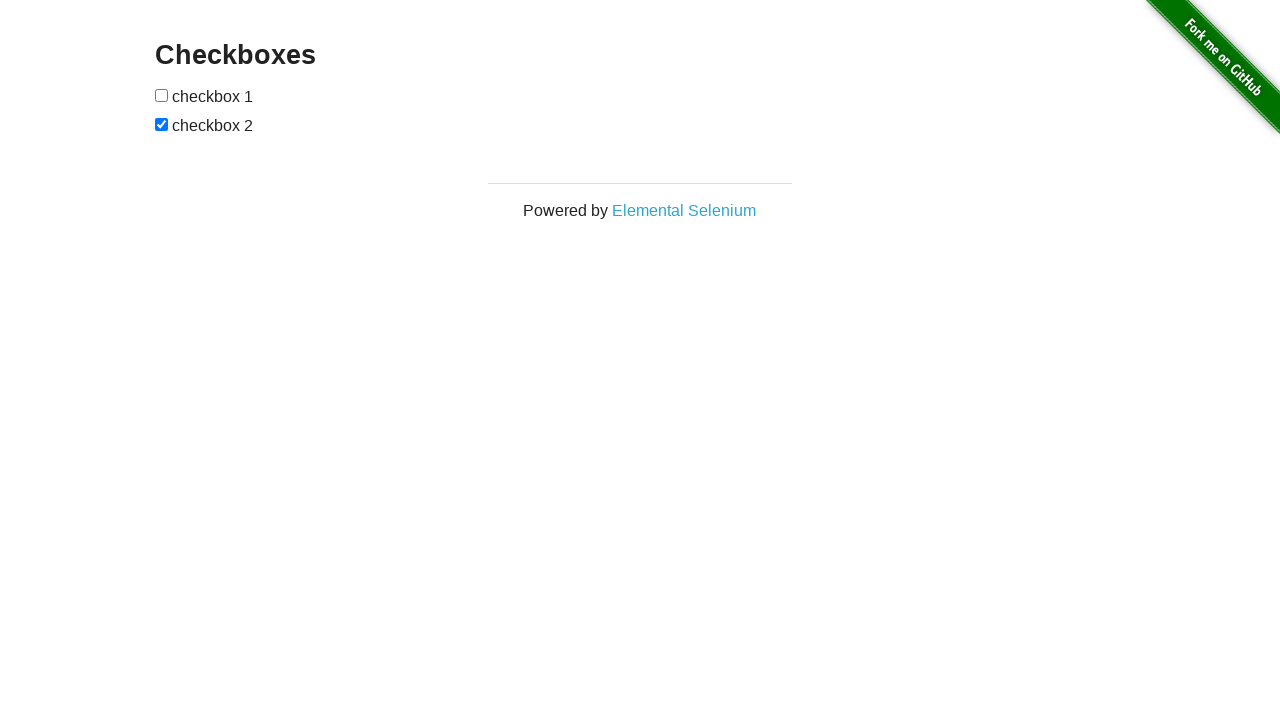

Waited for checkboxes to be visible on the page
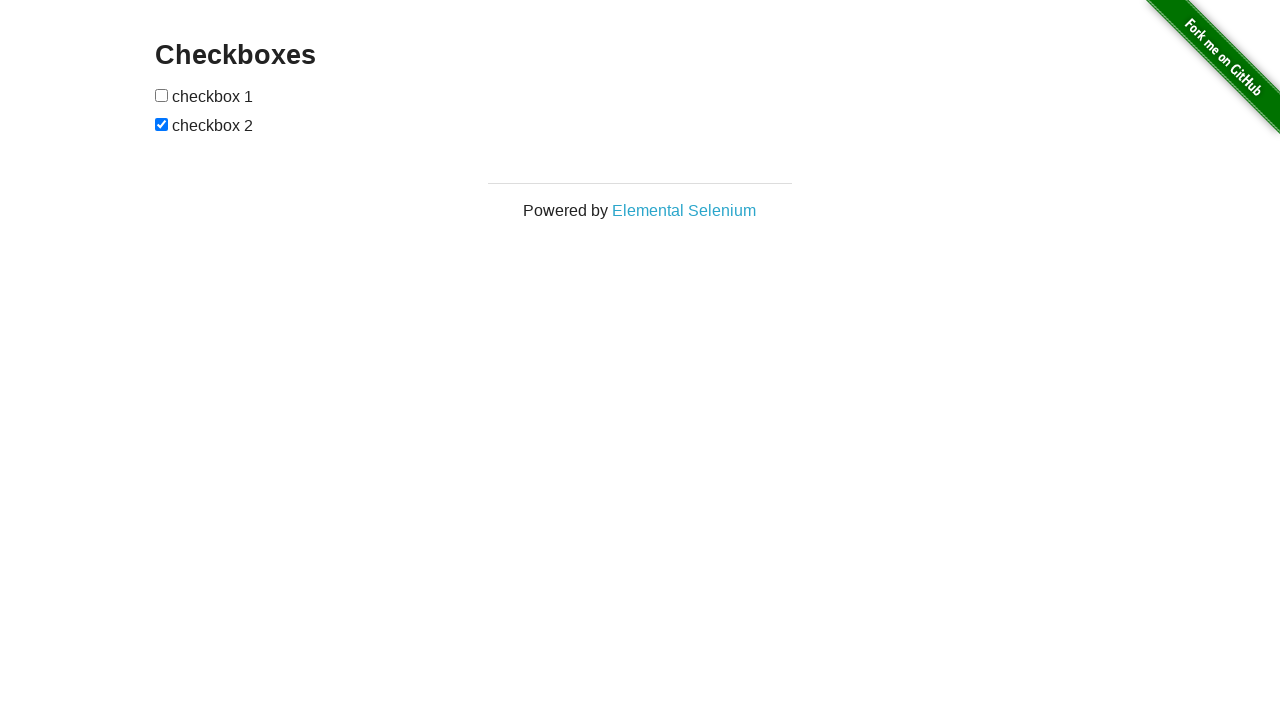

Located all checkbox elements
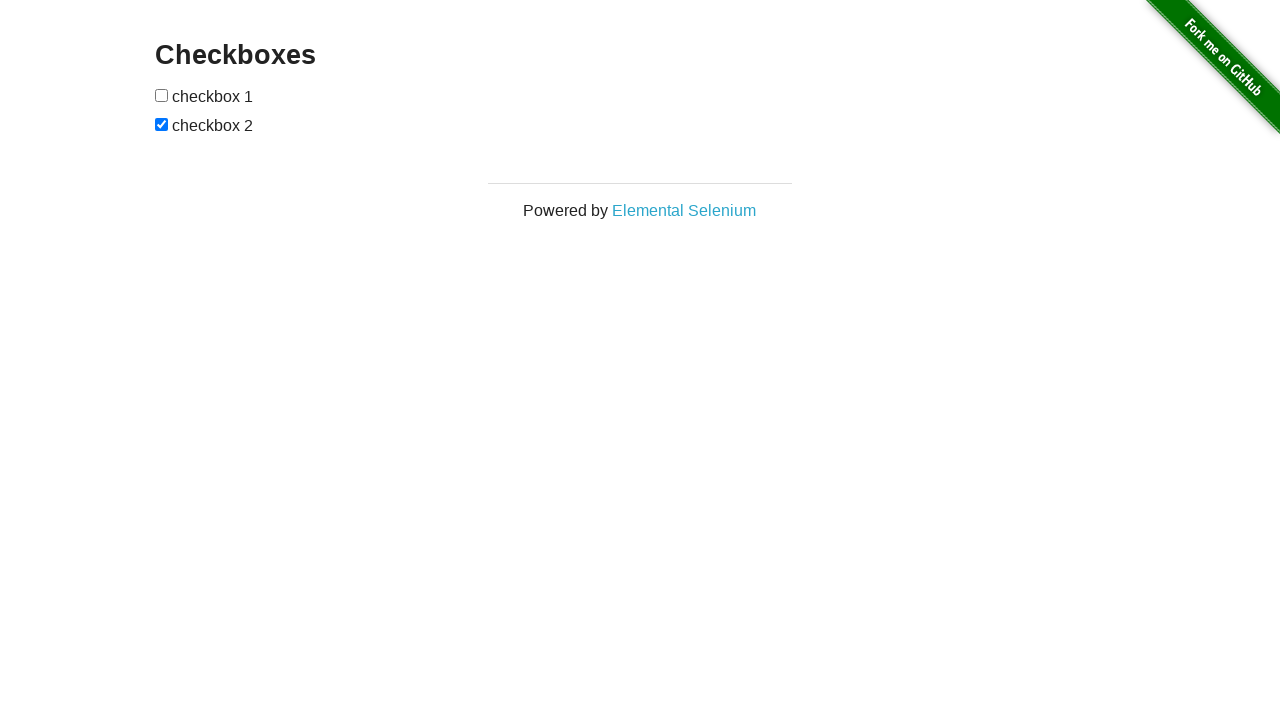

Found 2 total checkboxes on the page
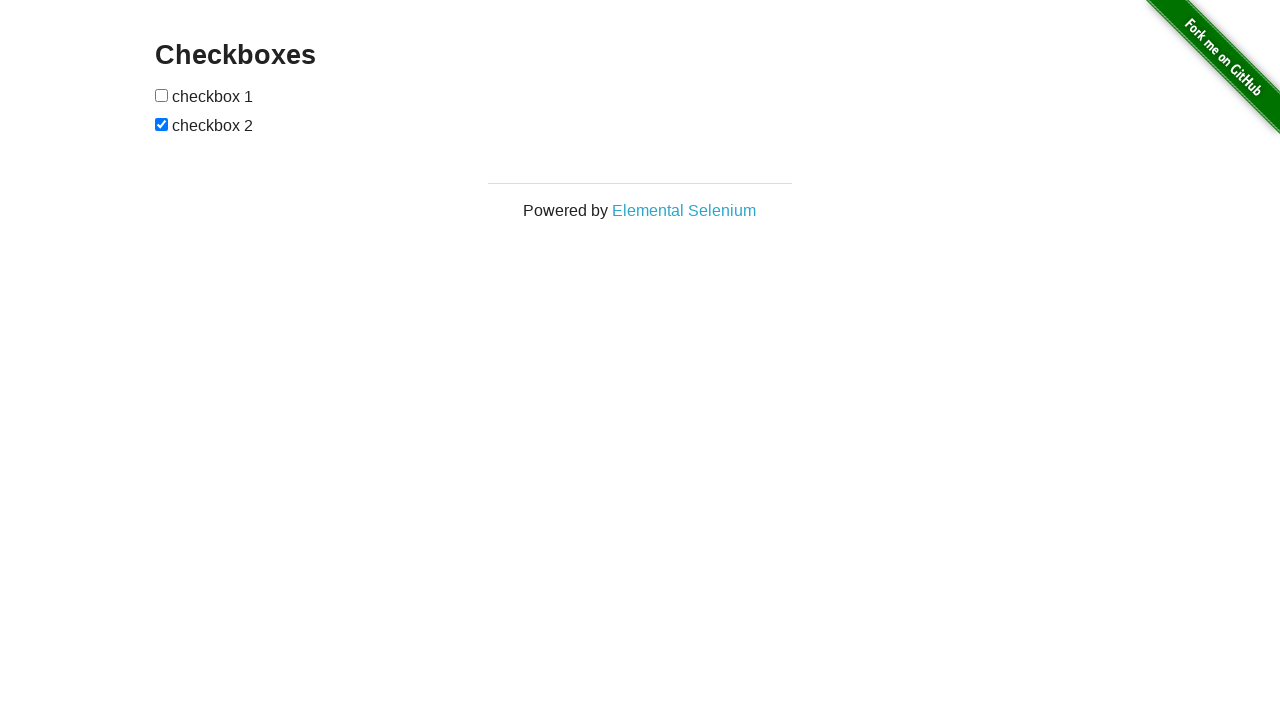

Checked unchecked checkbox at index 0 at (162, 95) on input[type='checkbox'] >> nth=0
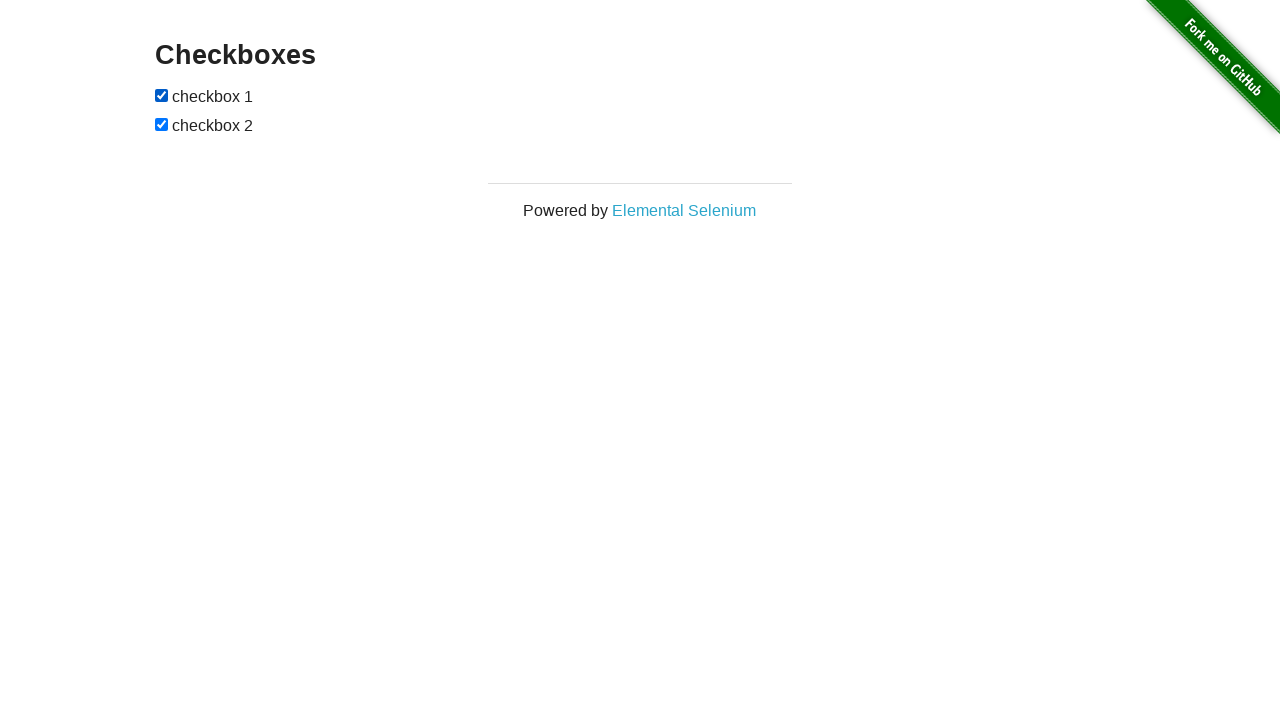

Verified checkbox at index 0 is checked
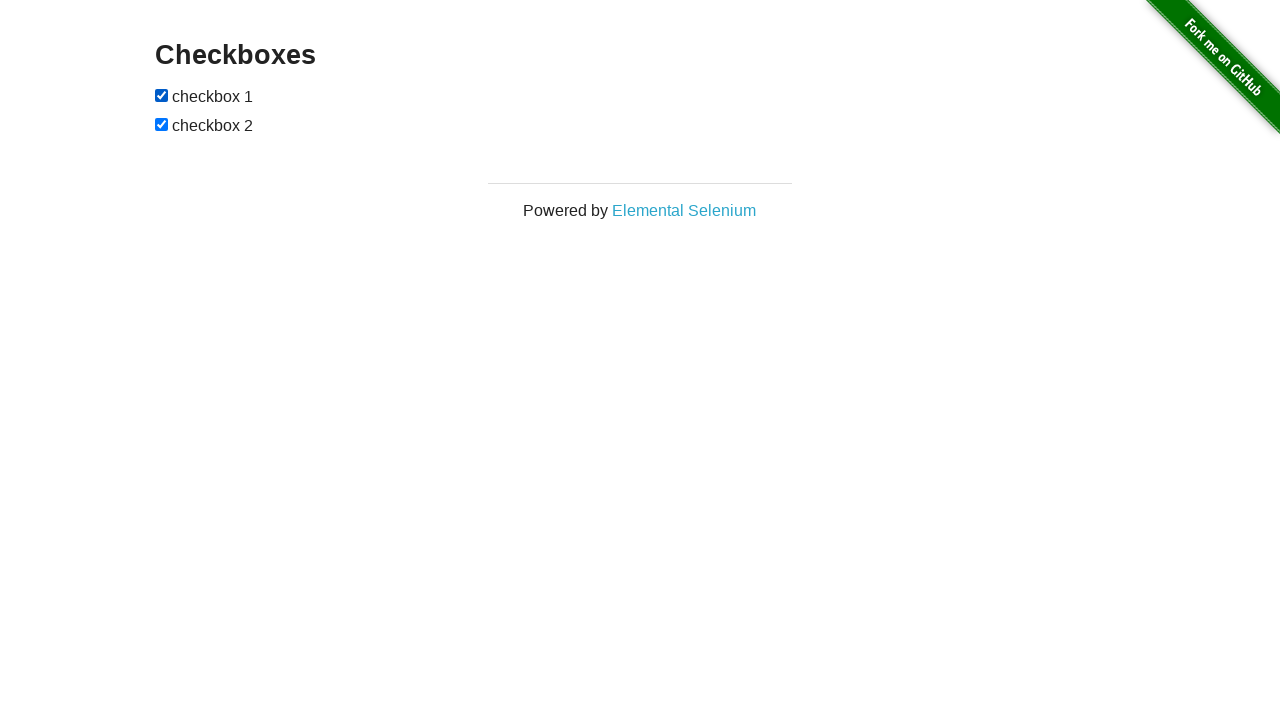

Verified checkbox at index 1 is checked
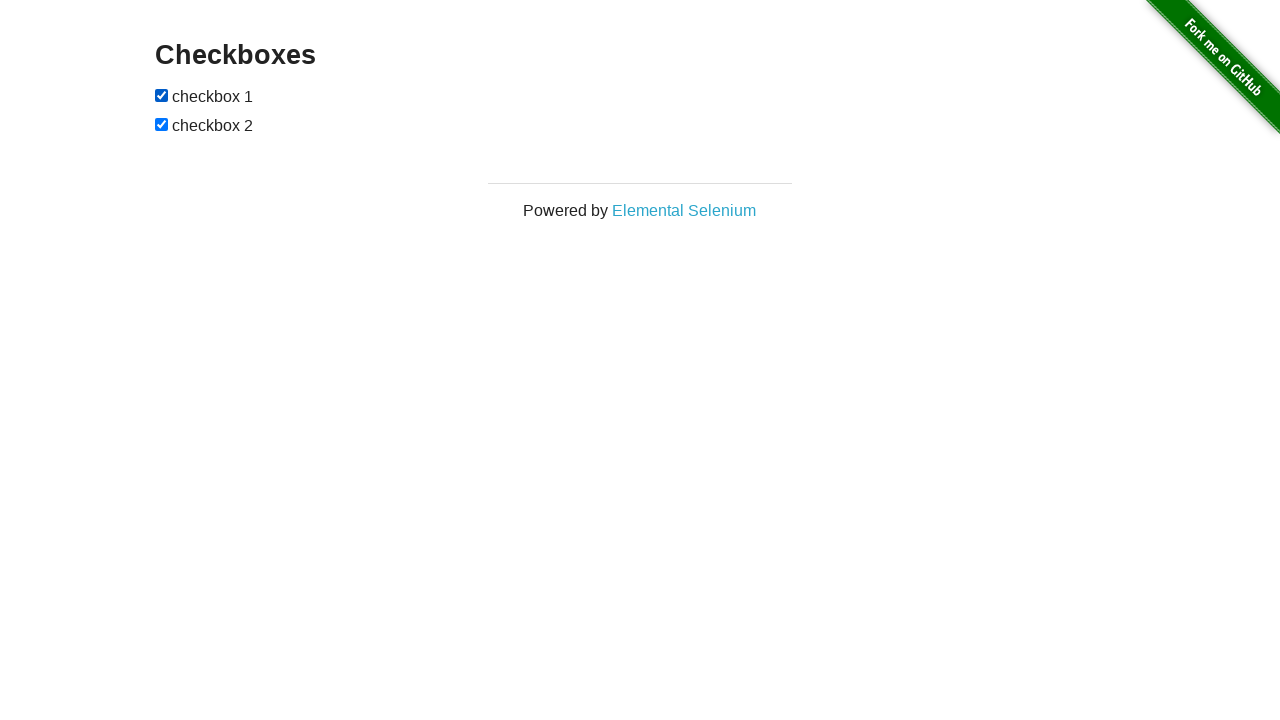

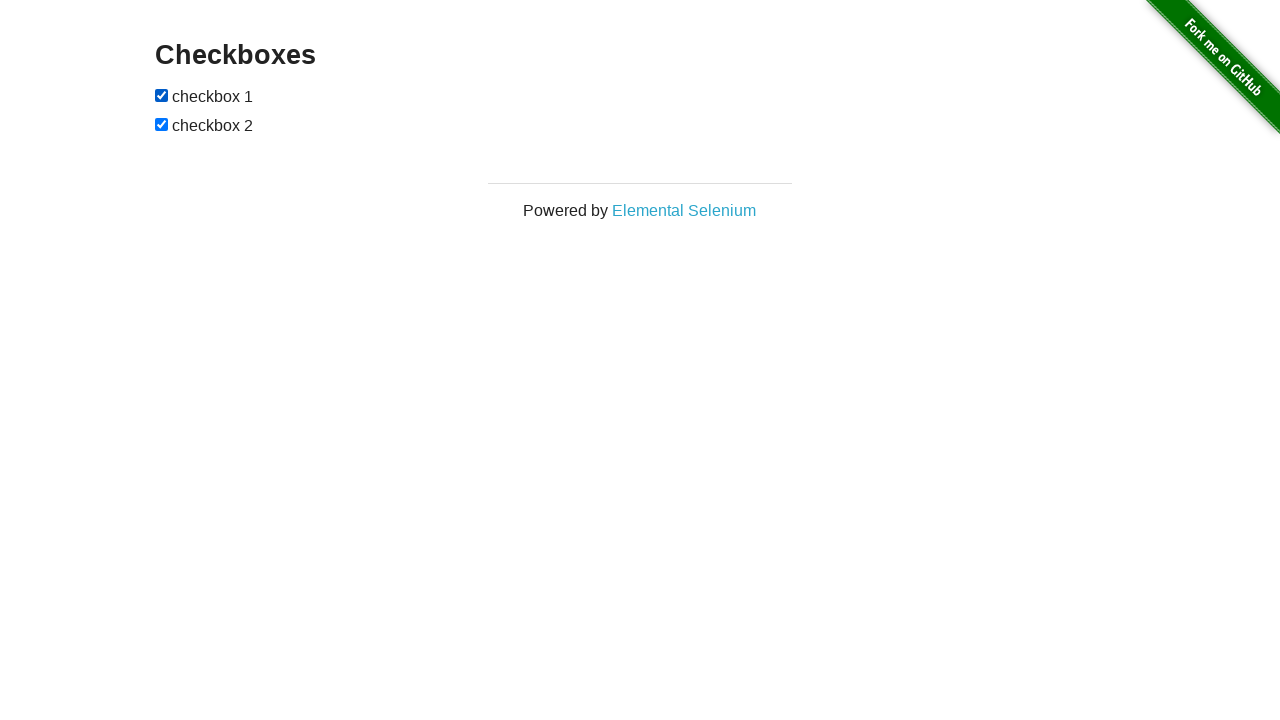